Navigates to the NVIDIA stock page on Investing.com and maximizes the browser window to view stock information

Starting URL: https://www.investing.com/equities/nvidia-corp

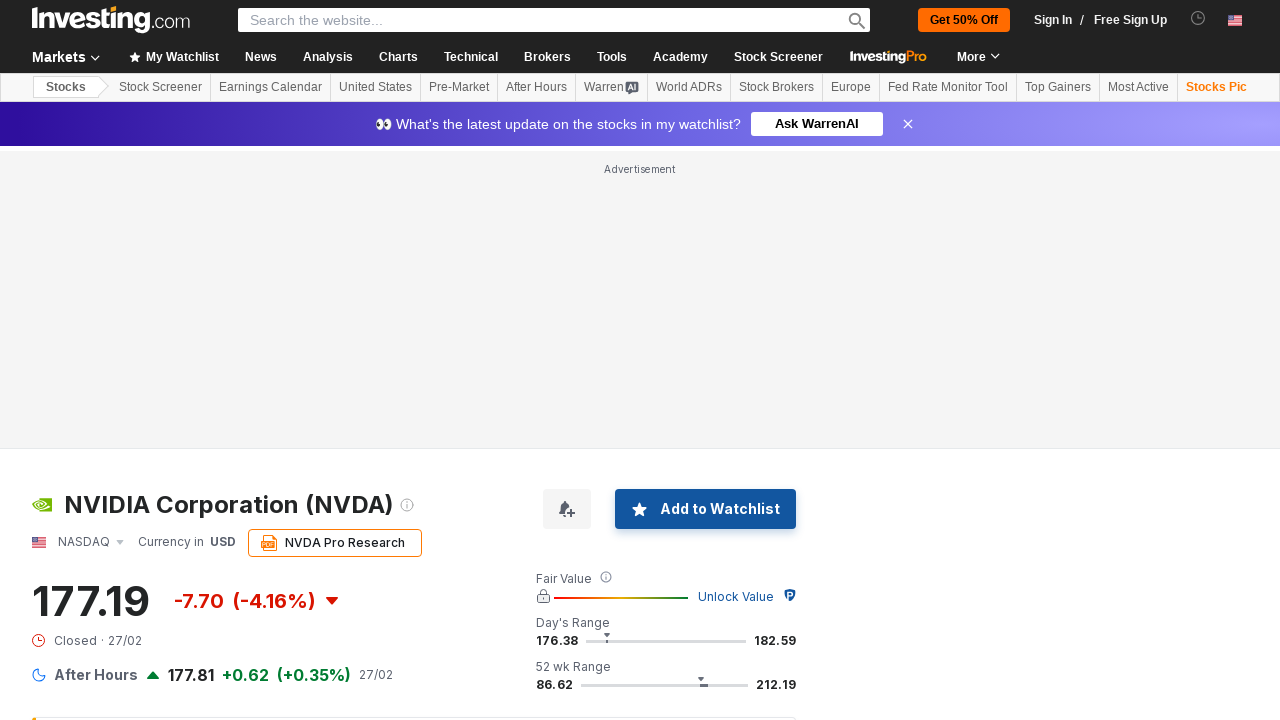

Waited for page body to load on NVIDIA stock page
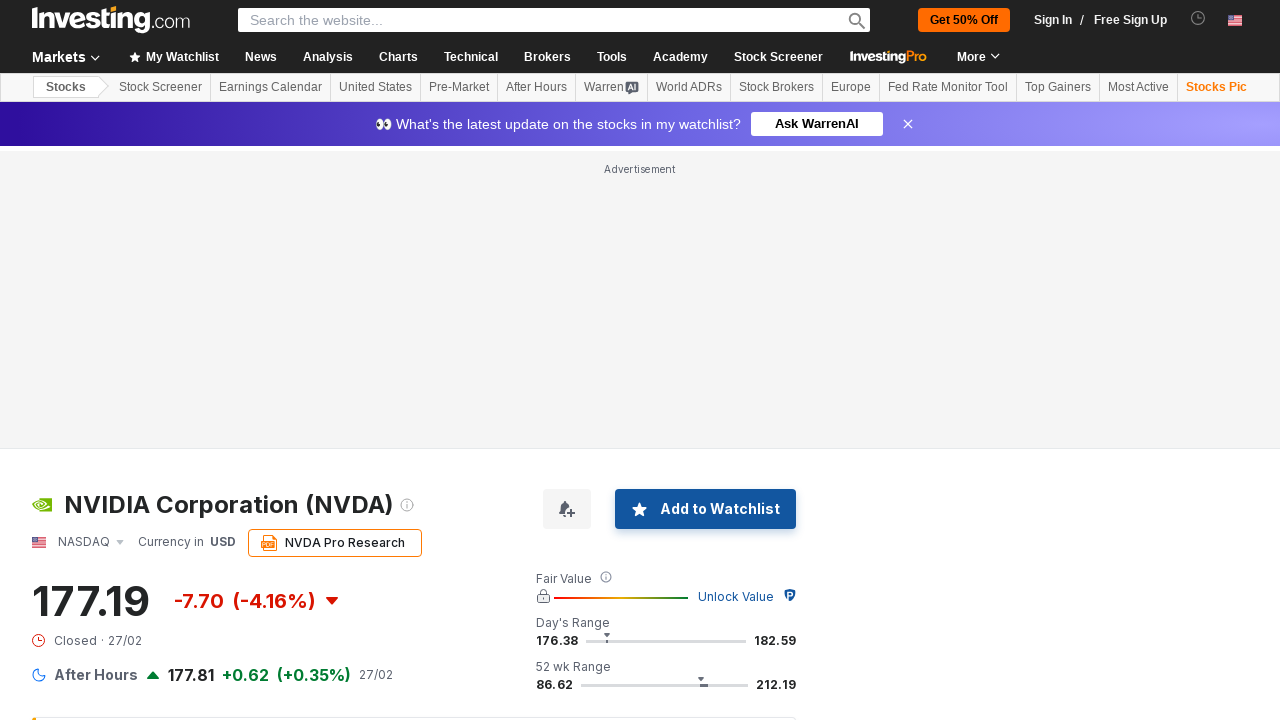

Set viewport to maximize browser window
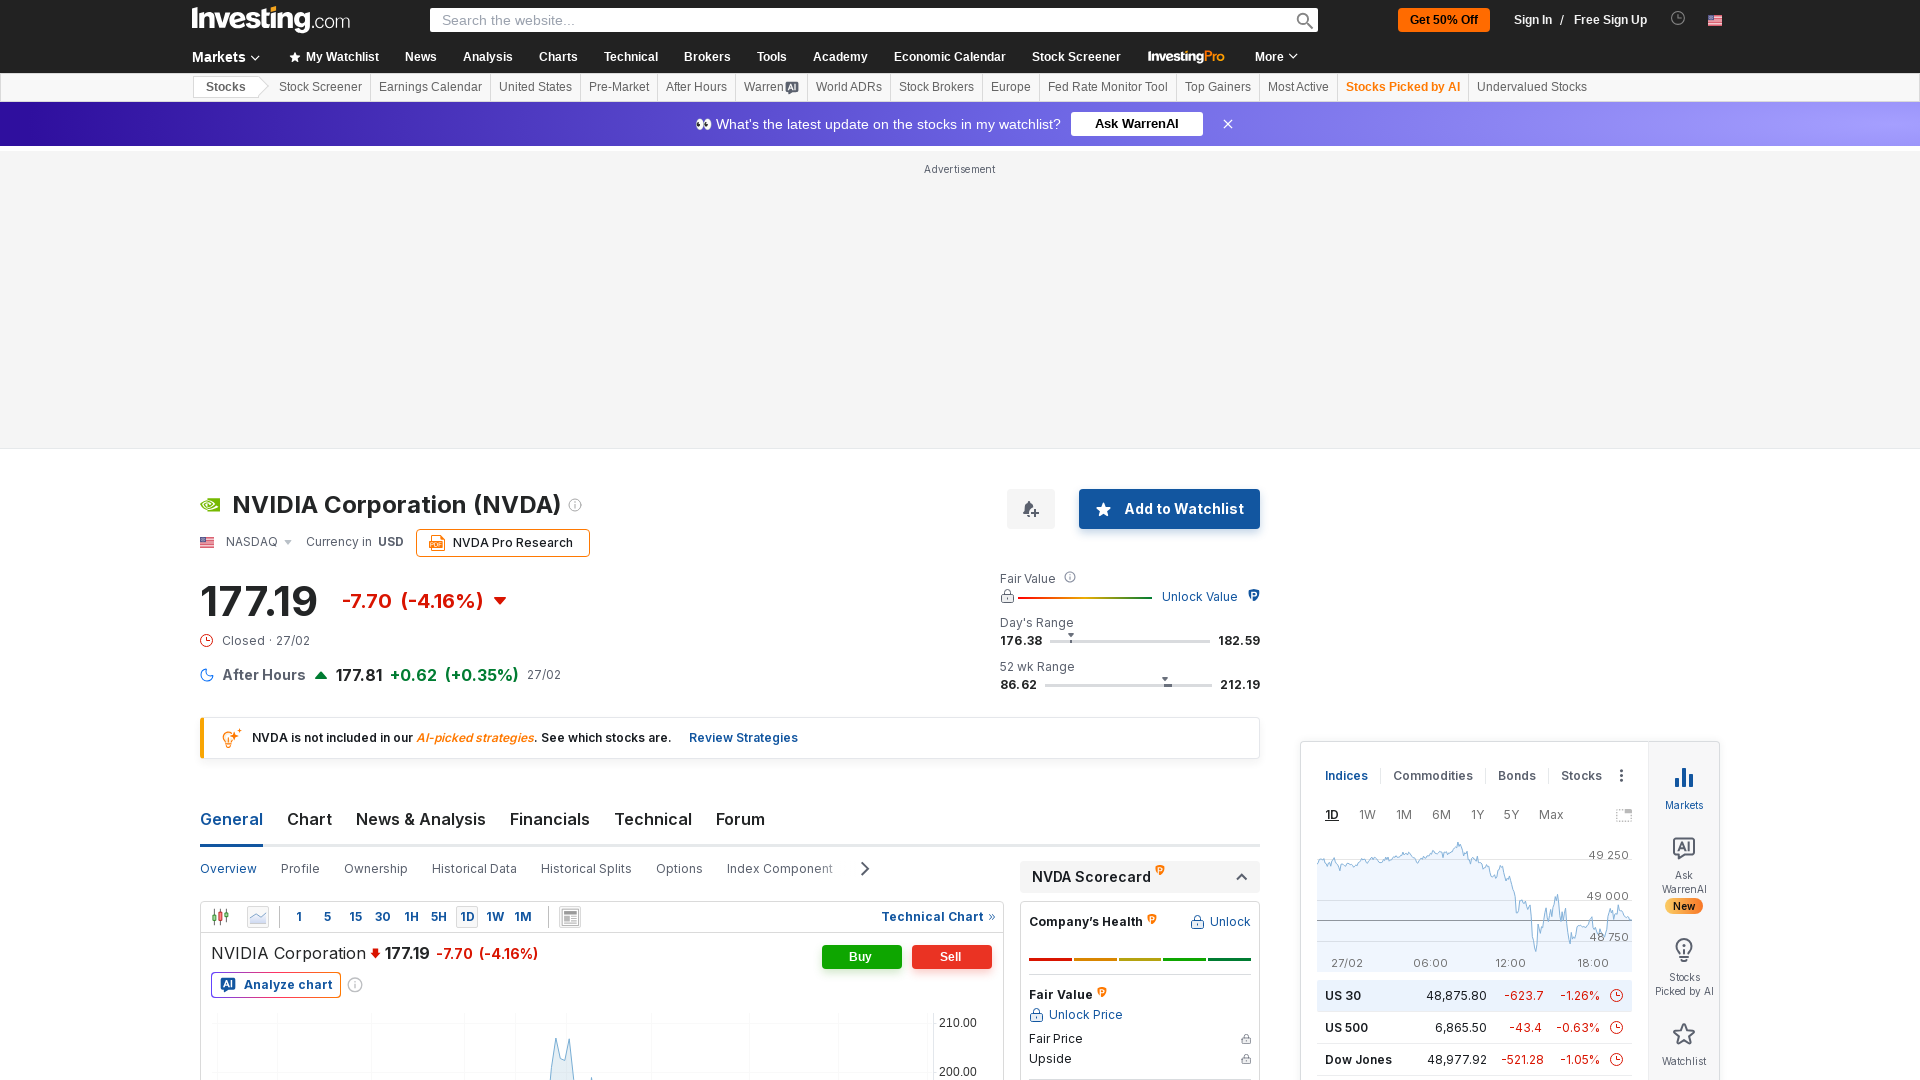

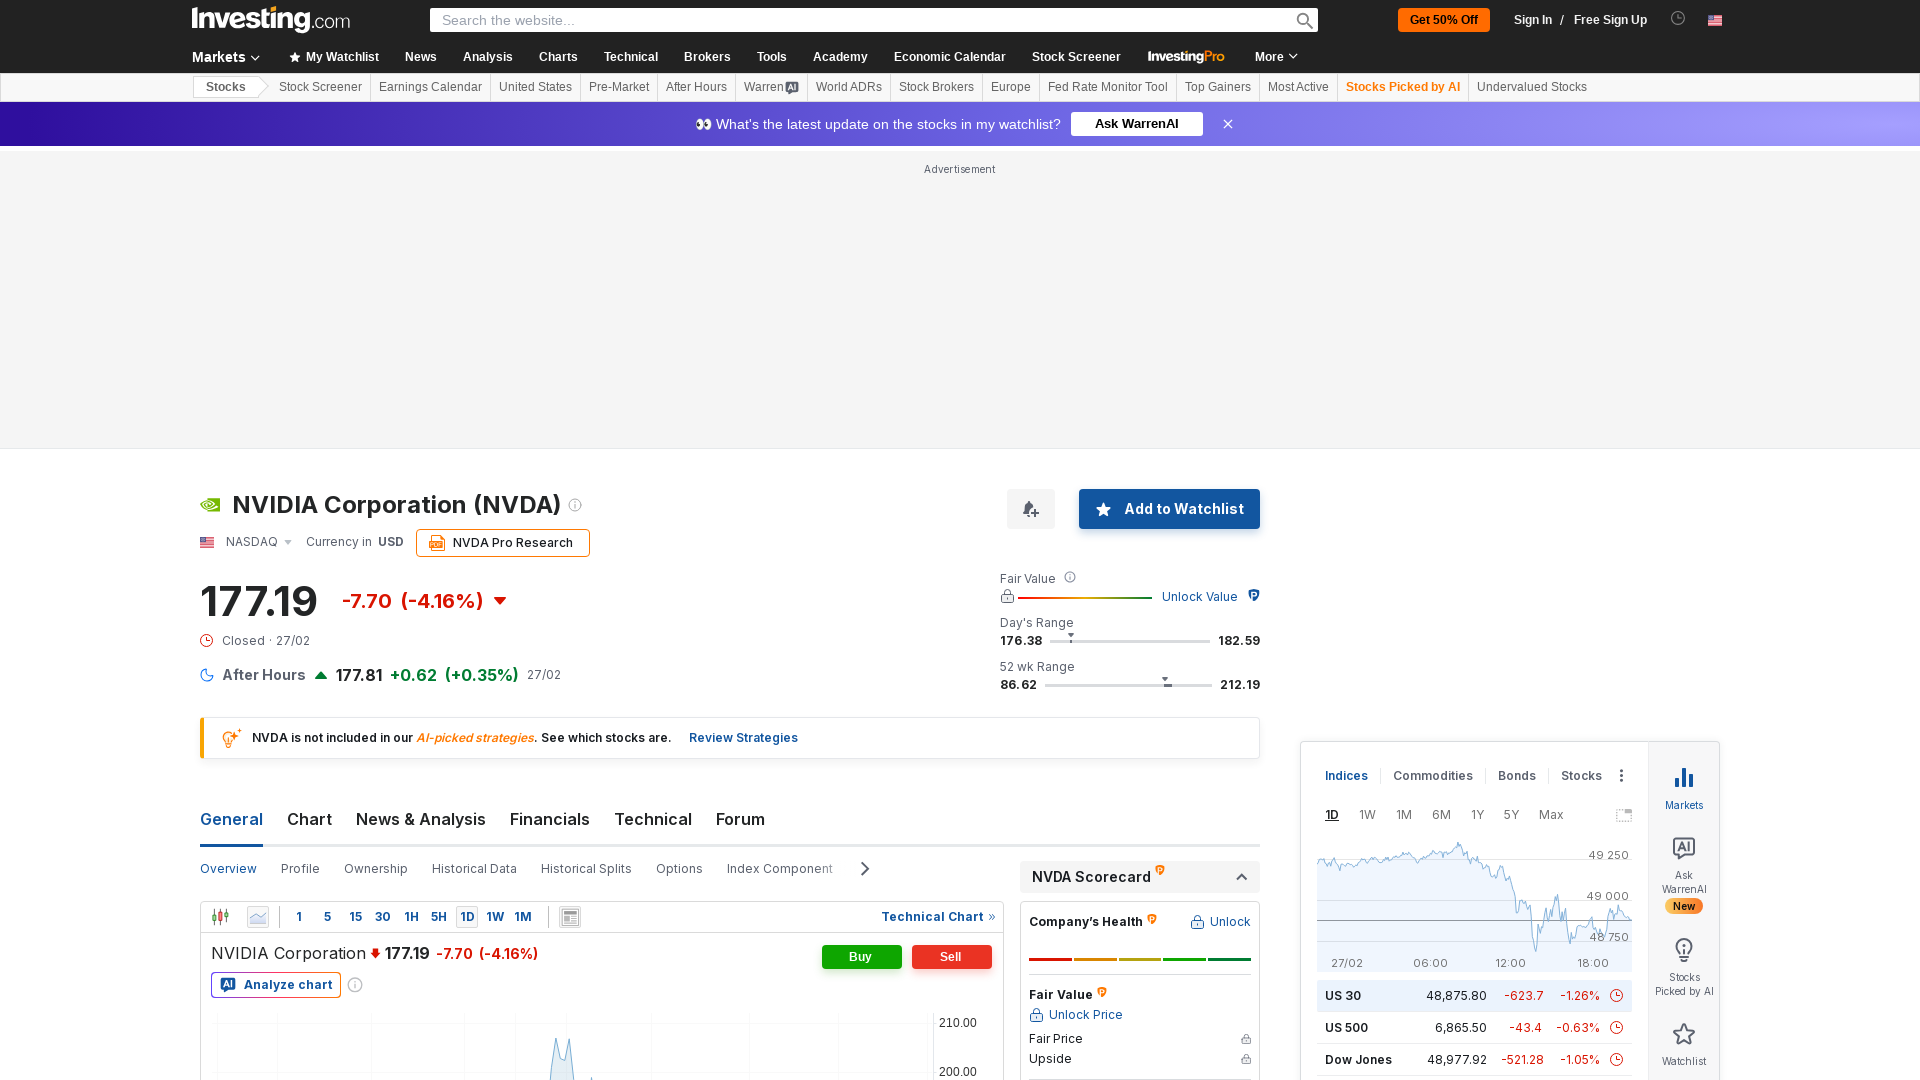